Tests selecting and deselecting all checkboxes on the page, verifying each checkbox state changes correctly

Starting URL: https://kristinek.github.io/site/examples/actions

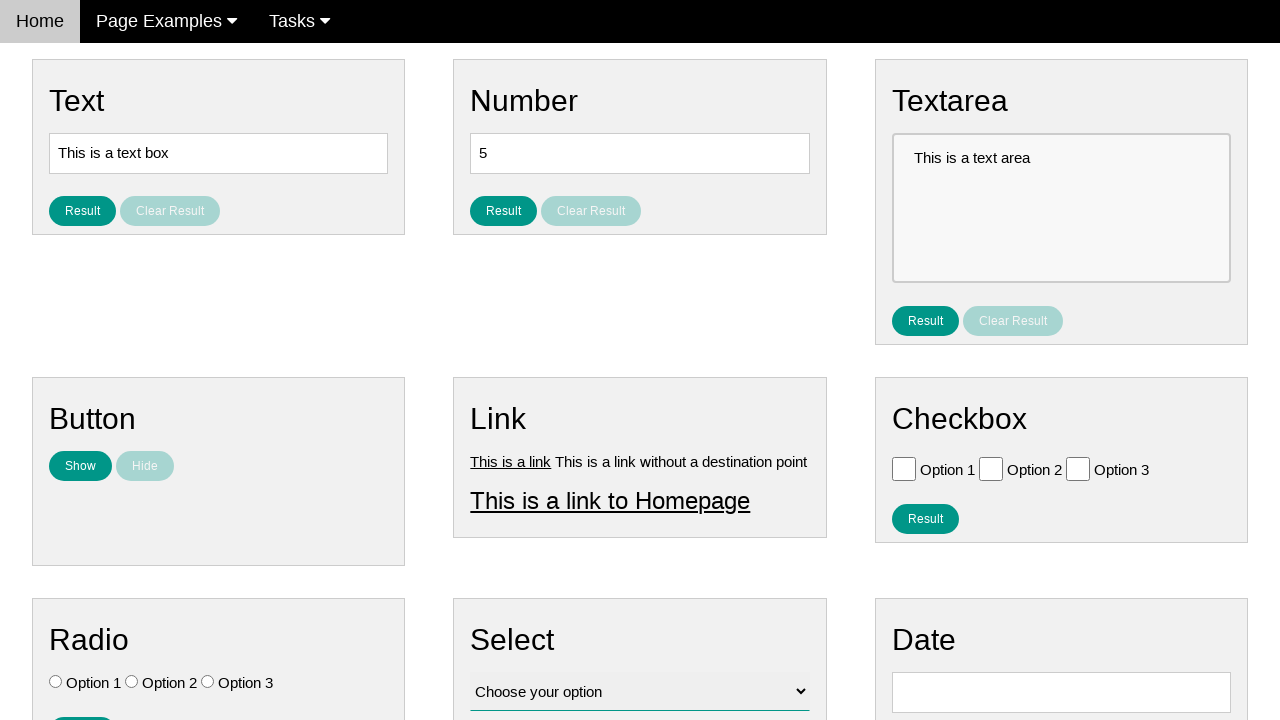

Navigated to checkbox actions example page
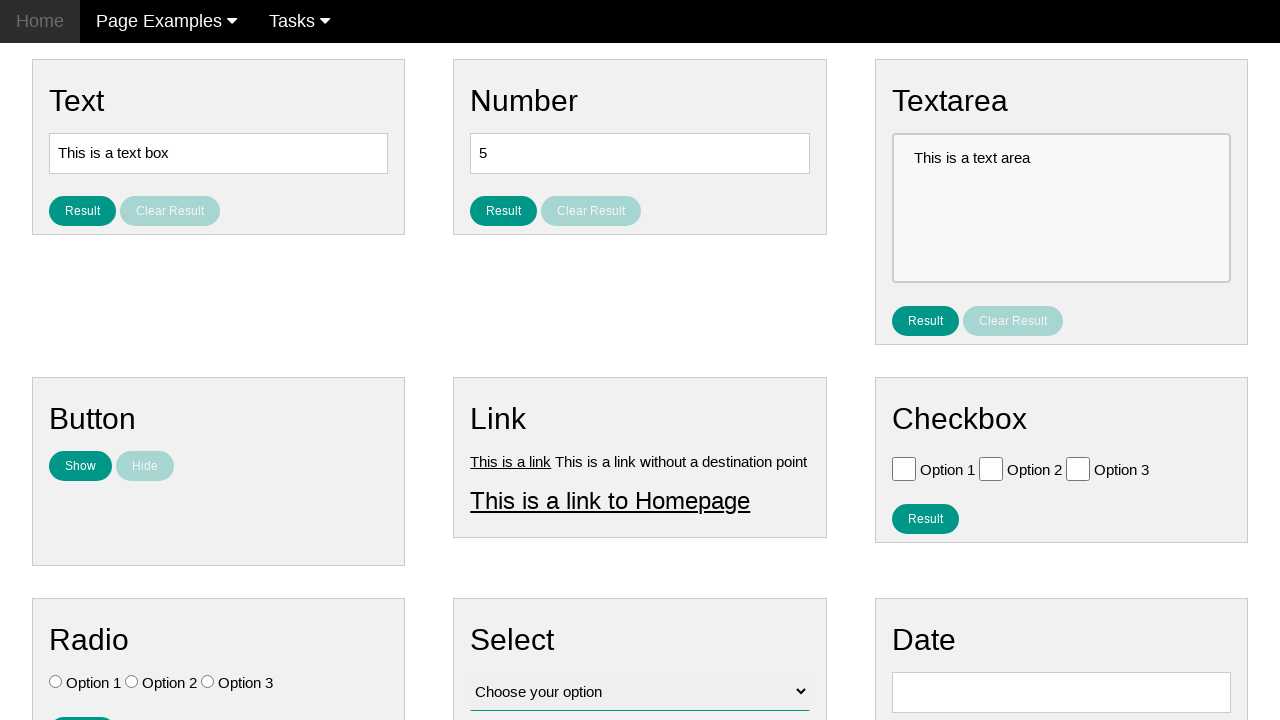

Located all checkboxes on the page
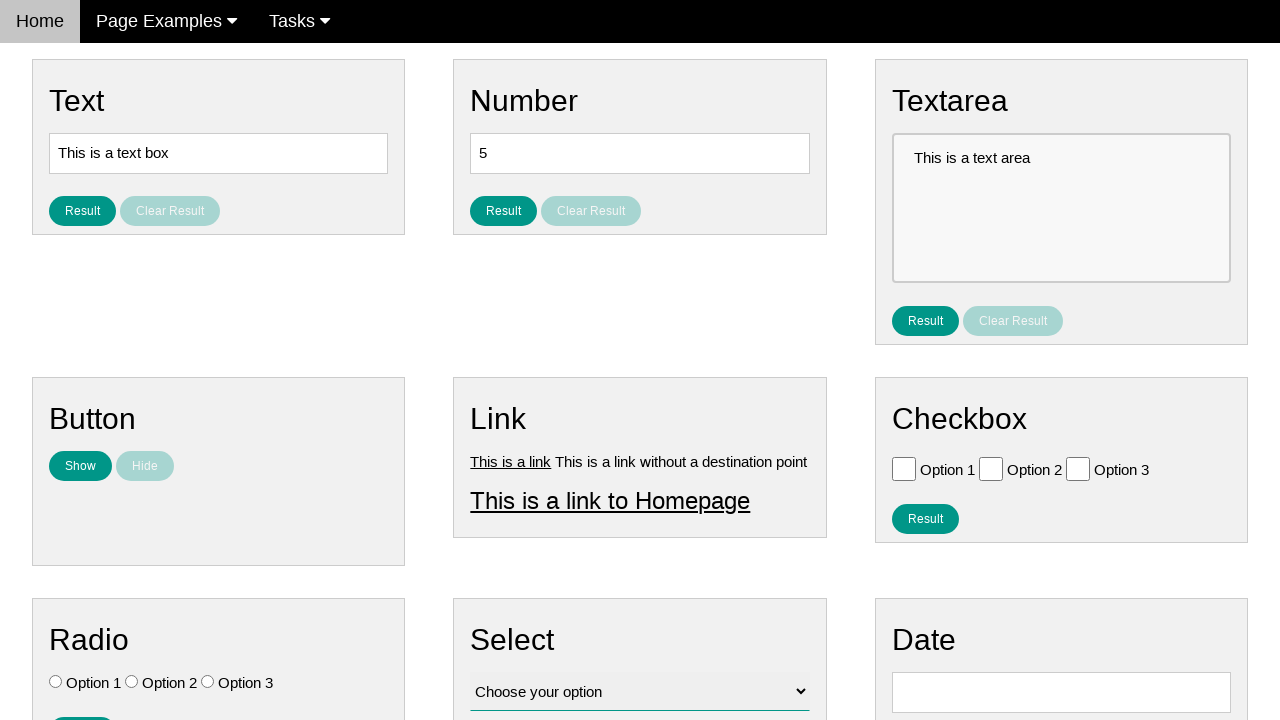

Found 3 checkboxes on the page
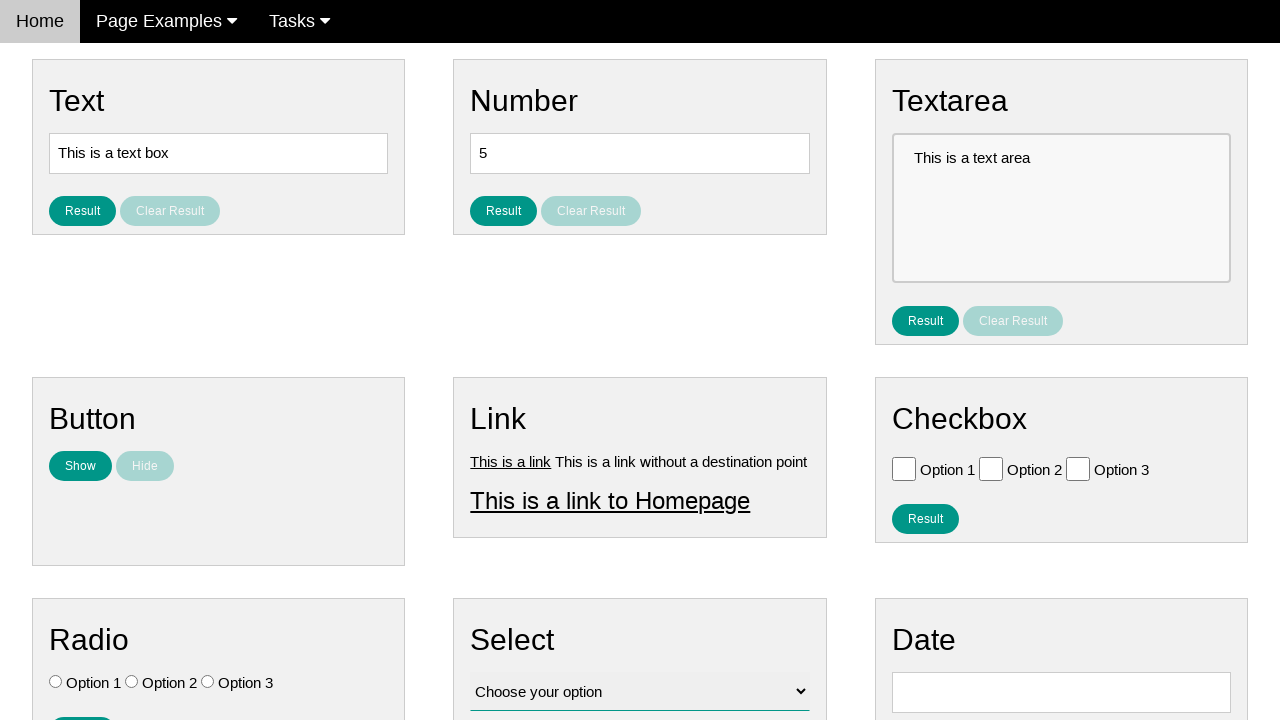

Selected checkbox 1 of 3
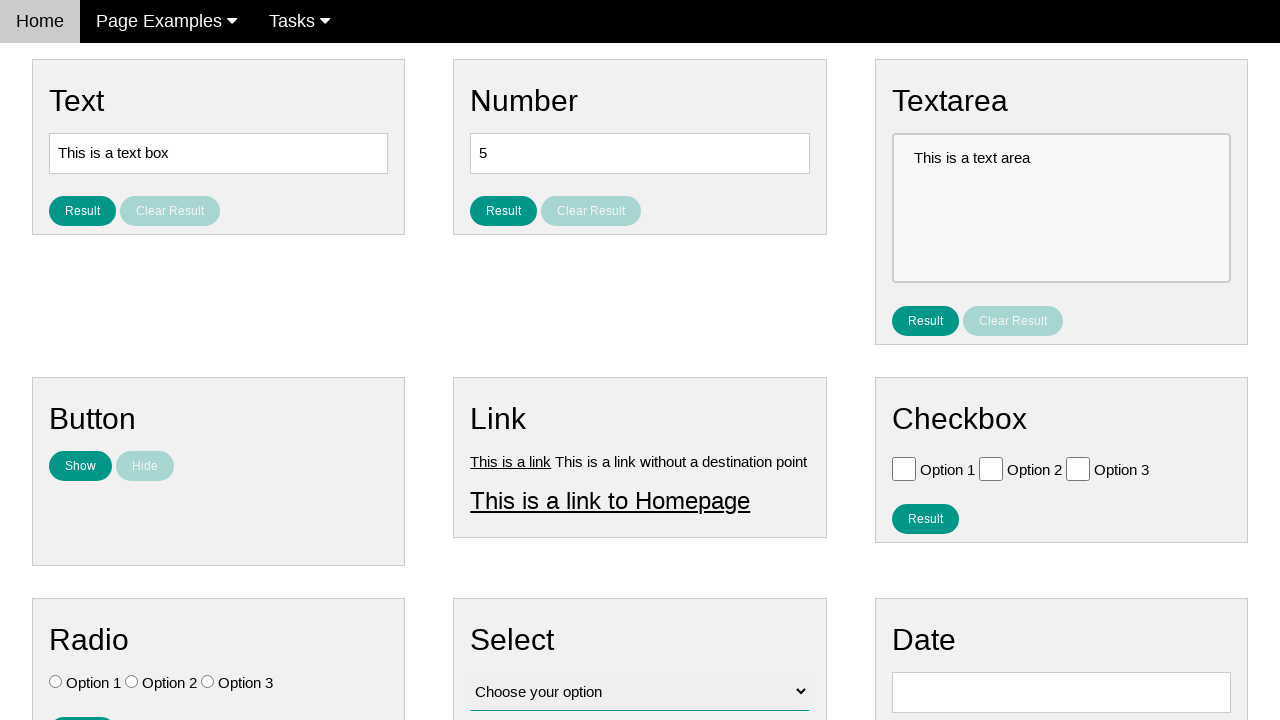

Verified checkbox 1 is initially unchecked
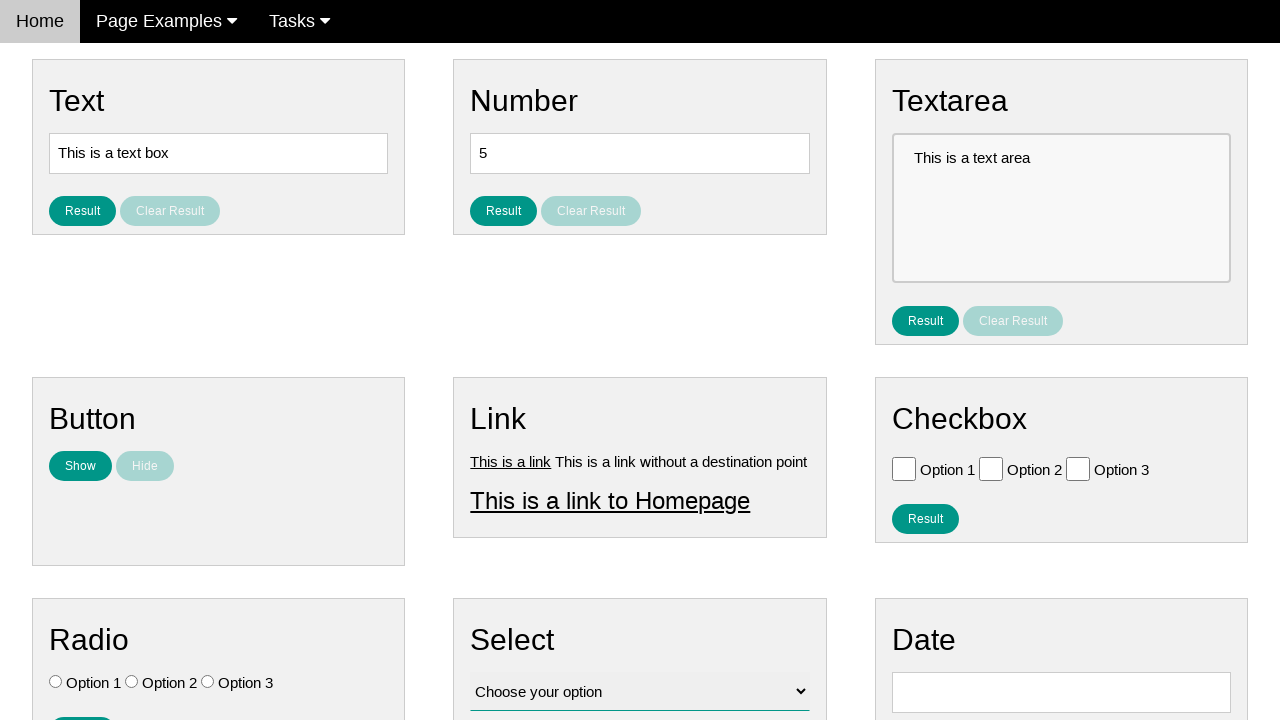

Clicked checkbox 1 to select it at (904, 468) on input[type='checkbox'] >> nth=0
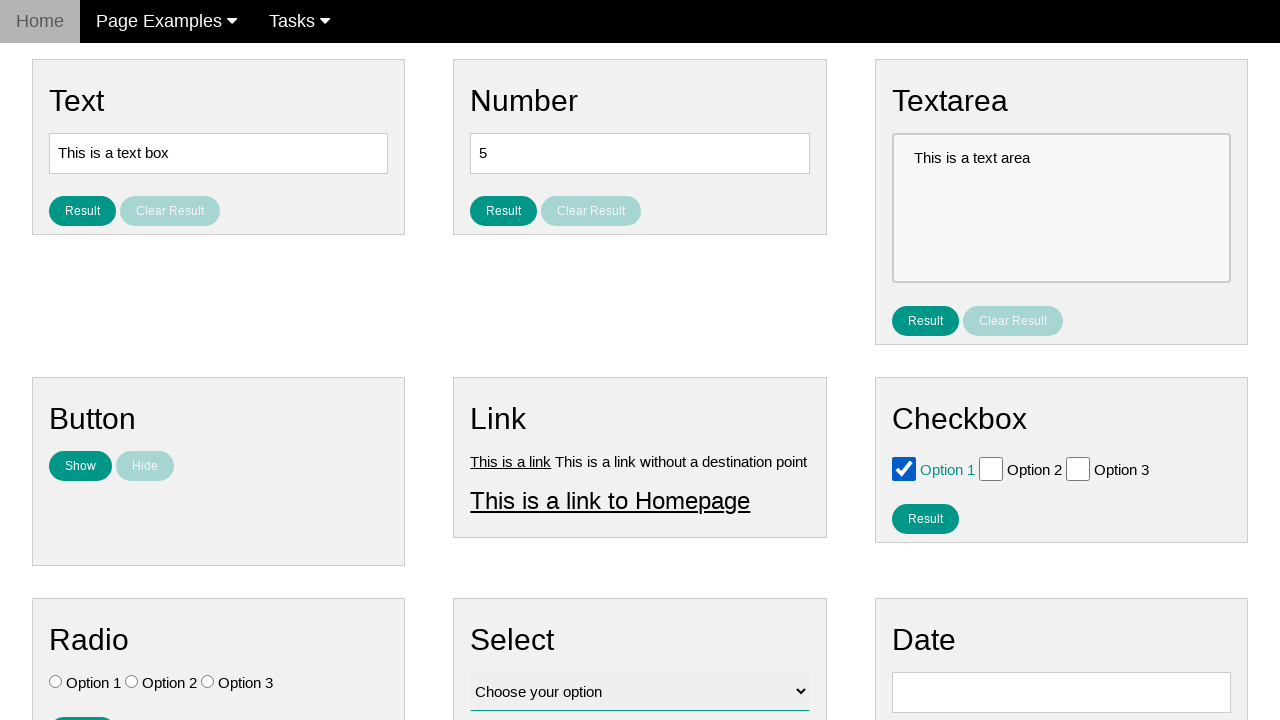

Verified checkbox 1 is now checked
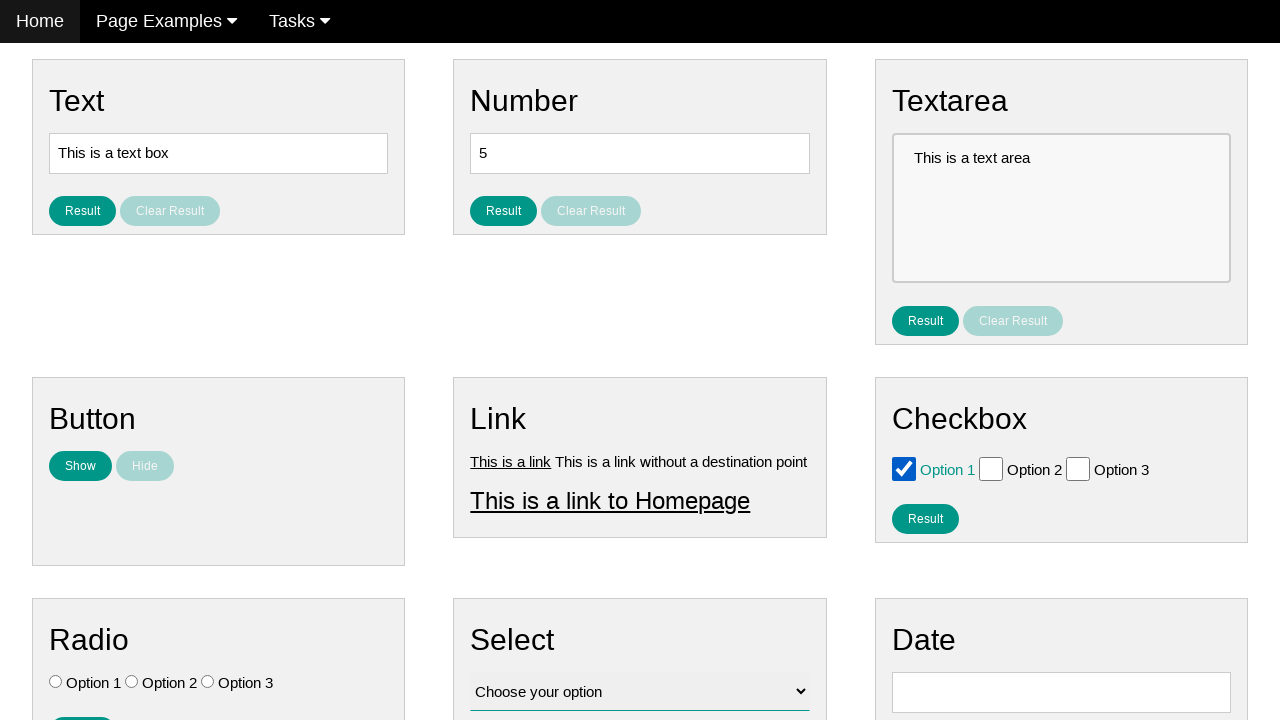

Clicked checkbox 1 to deselect it at (904, 468) on input[type='checkbox'] >> nth=0
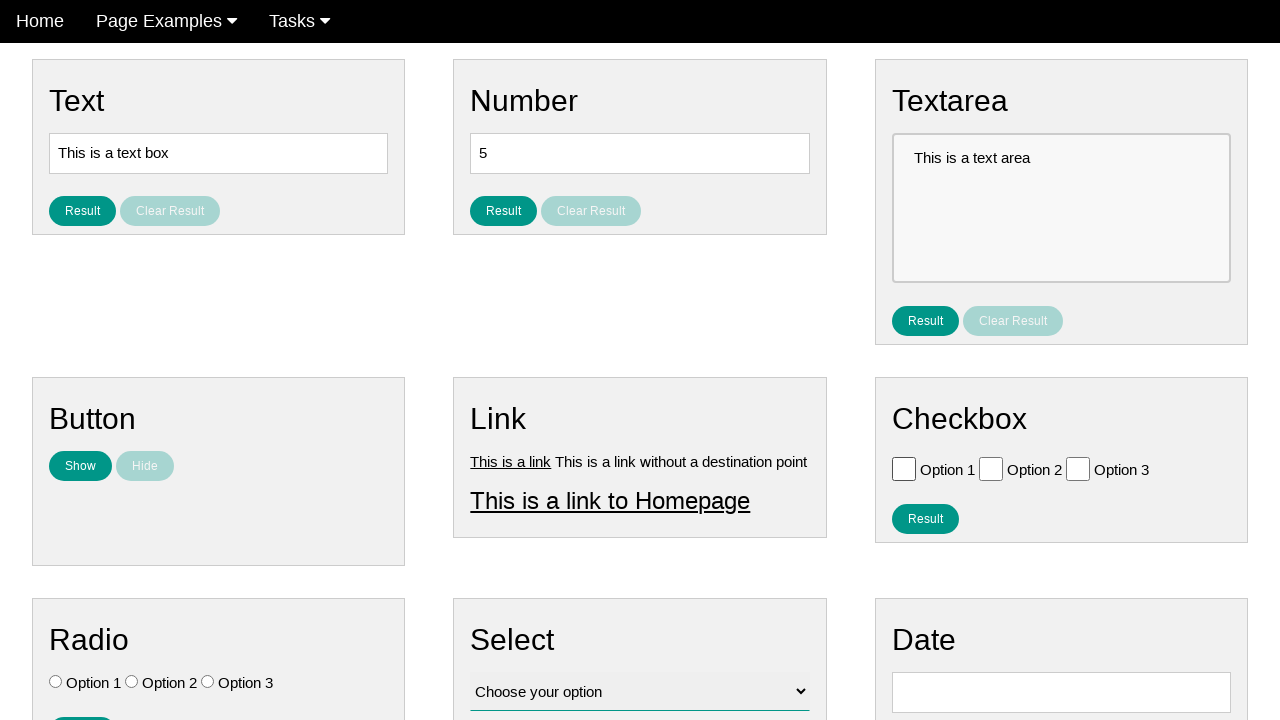

Verified checkbox 1 is now unchecked
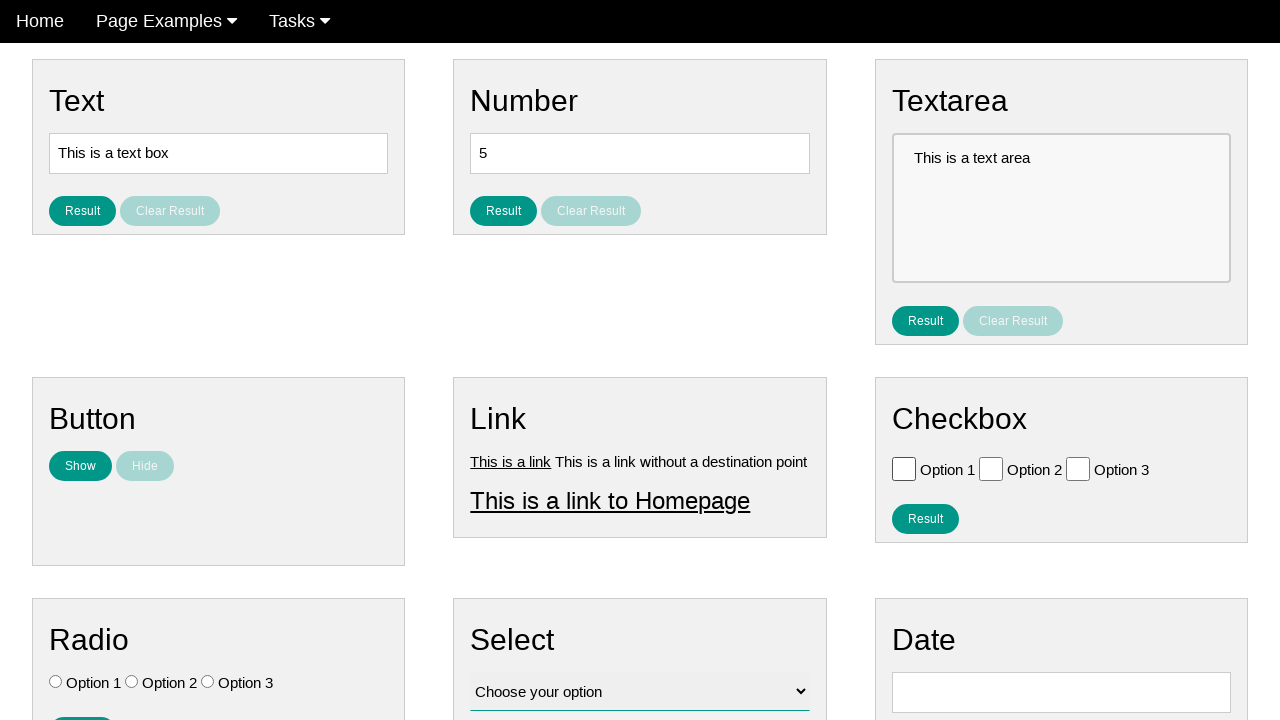

Selected checkbox 2 of 3
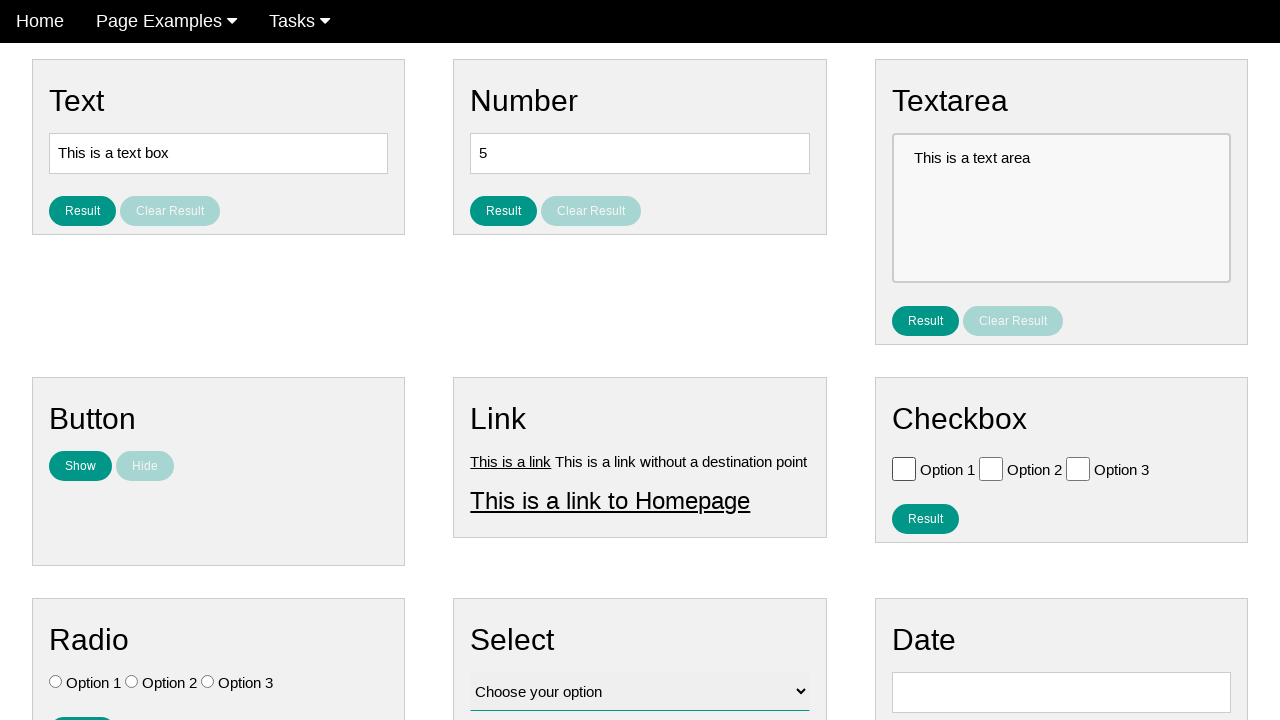

Verified checkbox 2 is initially unchecked
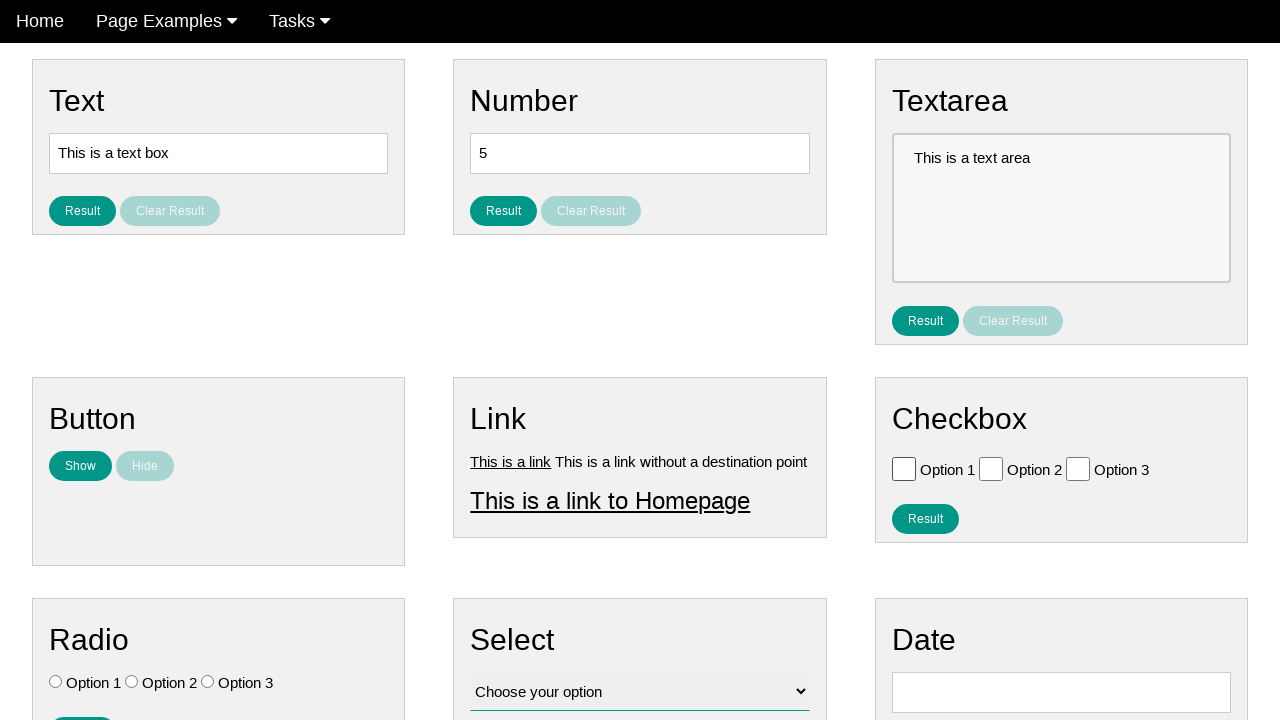

Clicked checkbox 2 to select it at (991, 468) on input[type='checkbox'] >> nth=1
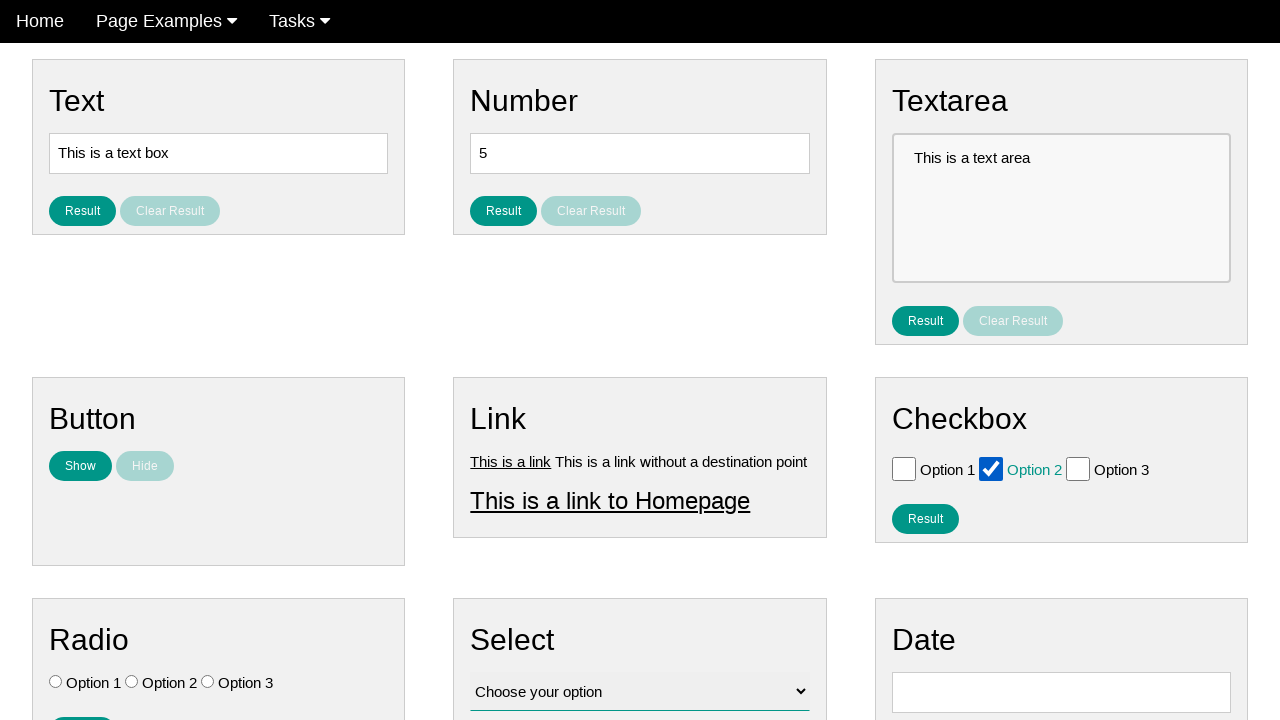

Verified checkbox 2 is now checked
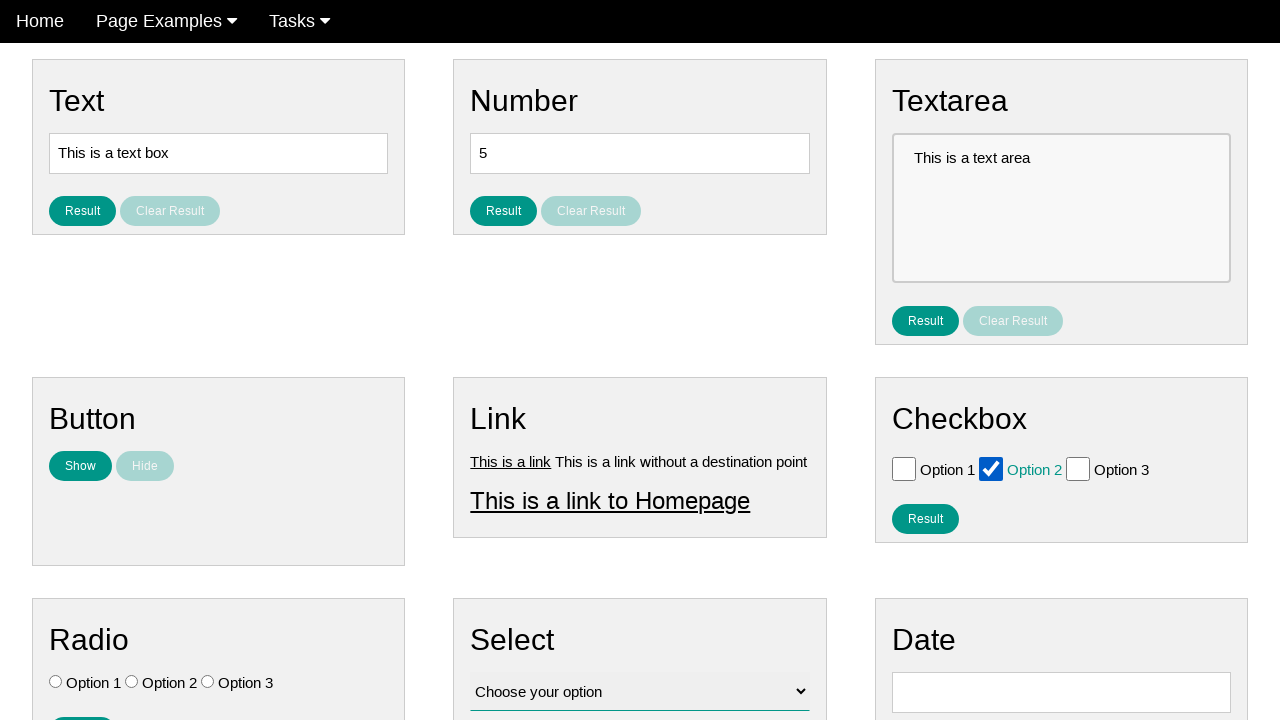

Clicked checkbox 2 to deselect it at (991, 468) on input[type='checkbox'] >> nth=1
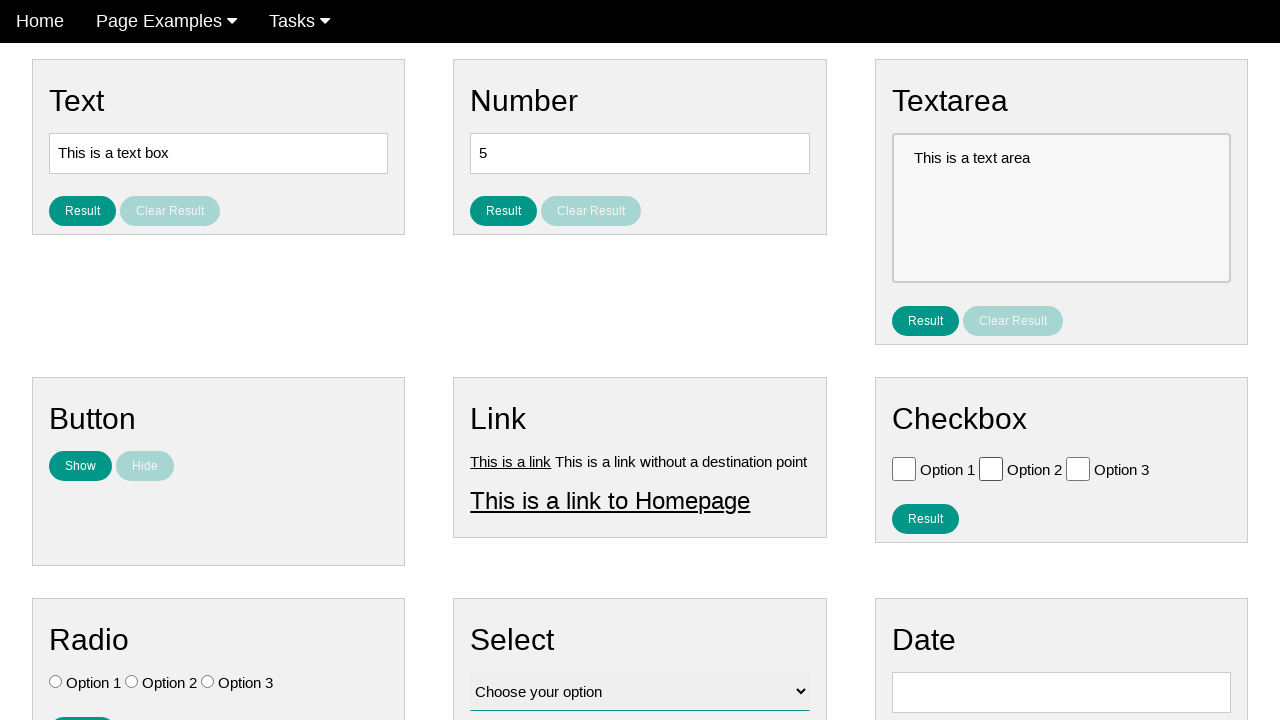

Verified checkbox 2 is now unchecked
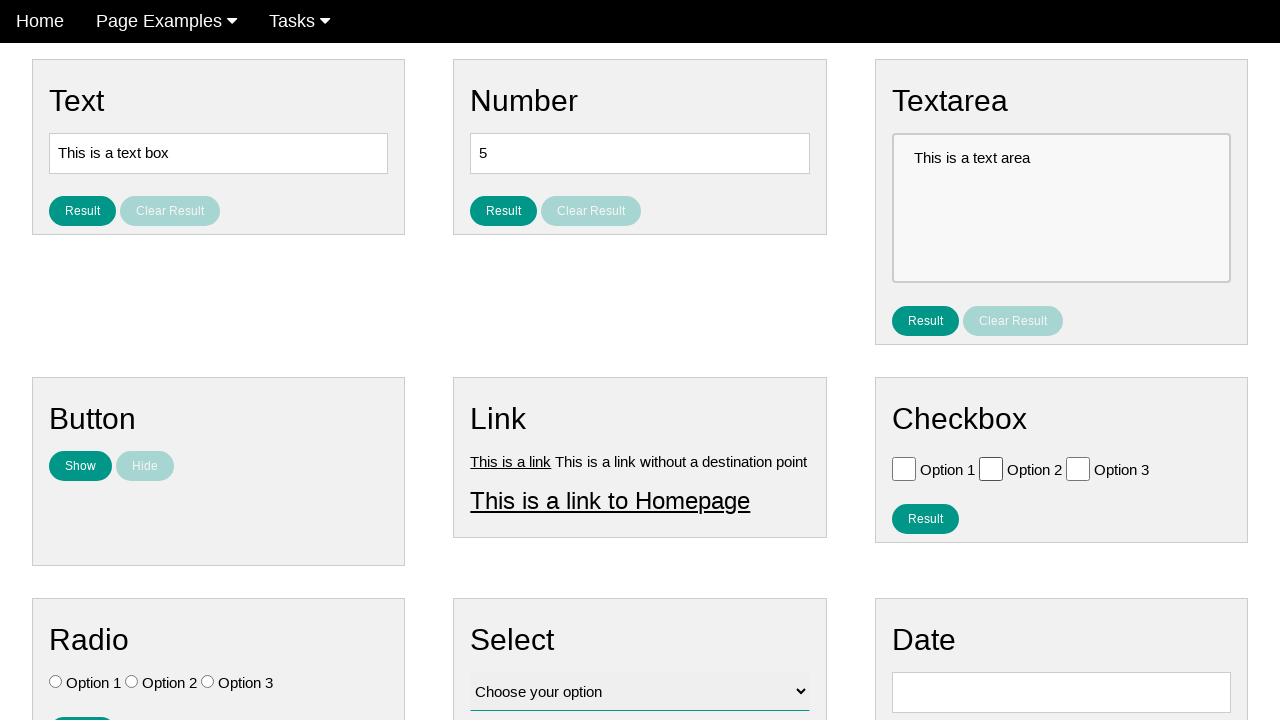

Selected checkbox 3 of 3
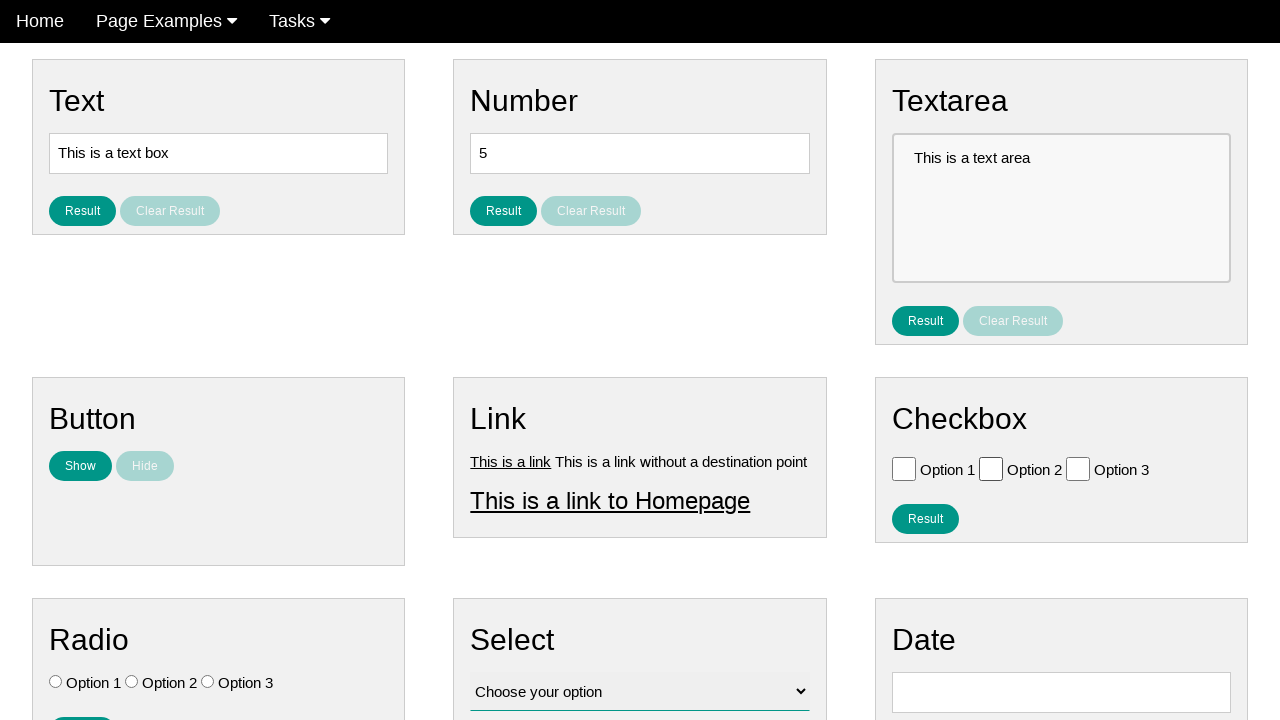

Verified checkbox 3 is initially unchecked
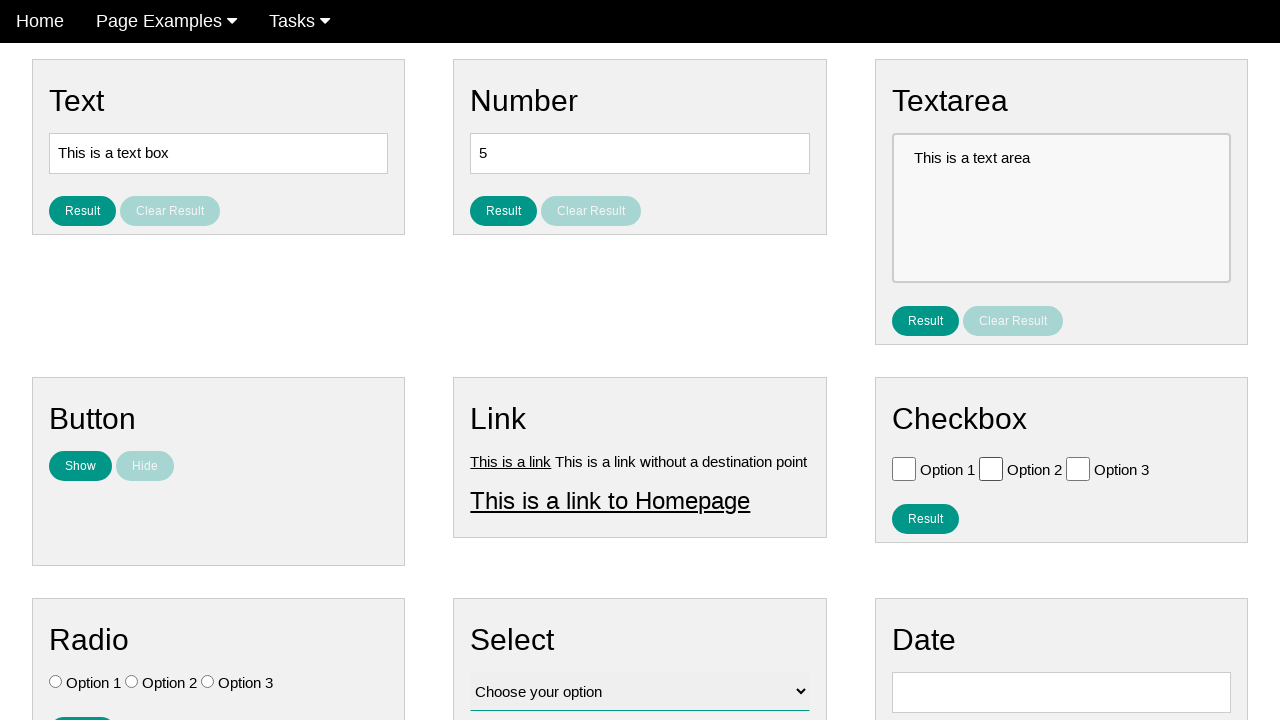

Clicked checkbox 3 to select it at (1078, 468) on input[type='checkbox'] >> nth=2
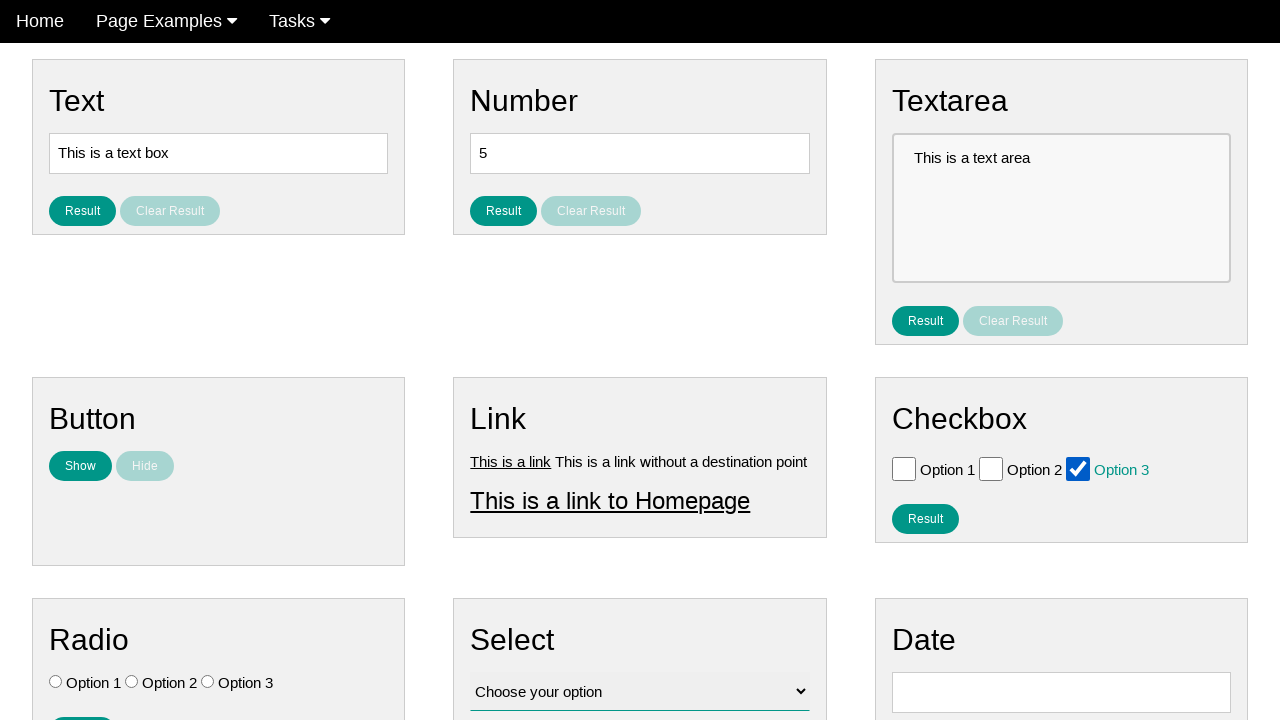

Verified checkbox 3 is now checked
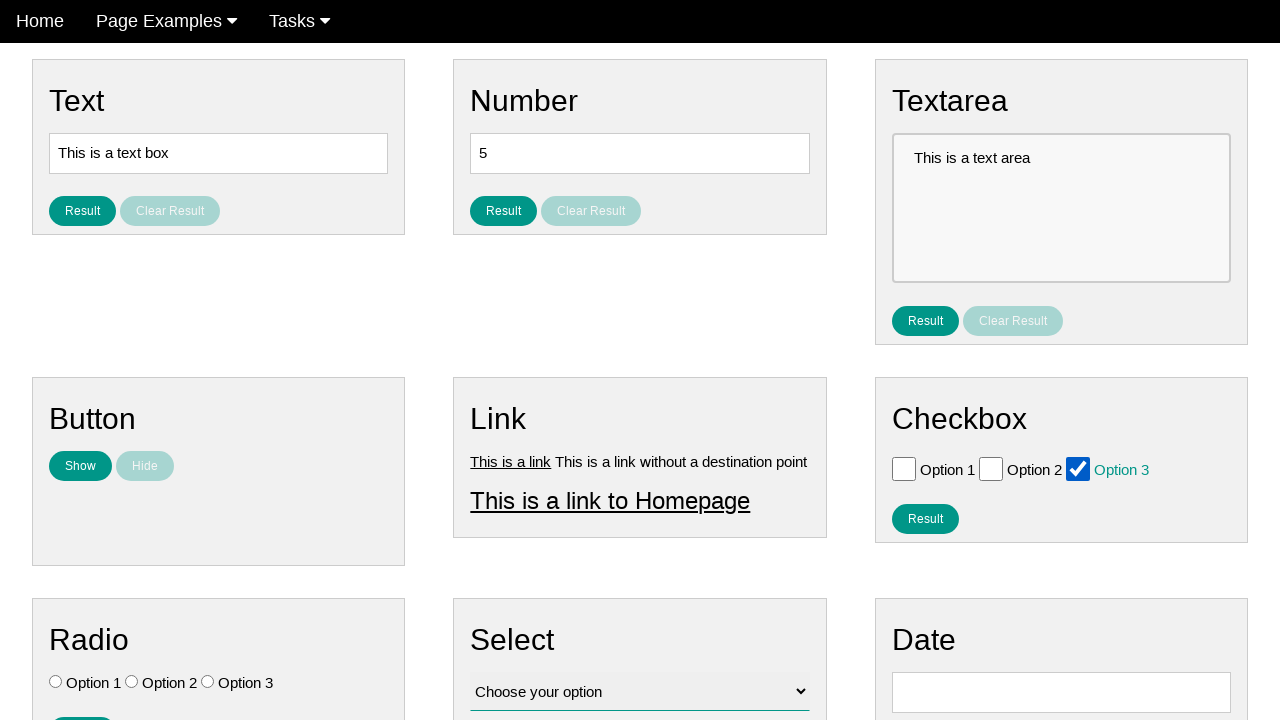

Clicked checkbox 3 to deselect it at (1078, 468) on input[type='checkbox'] >> nth=2
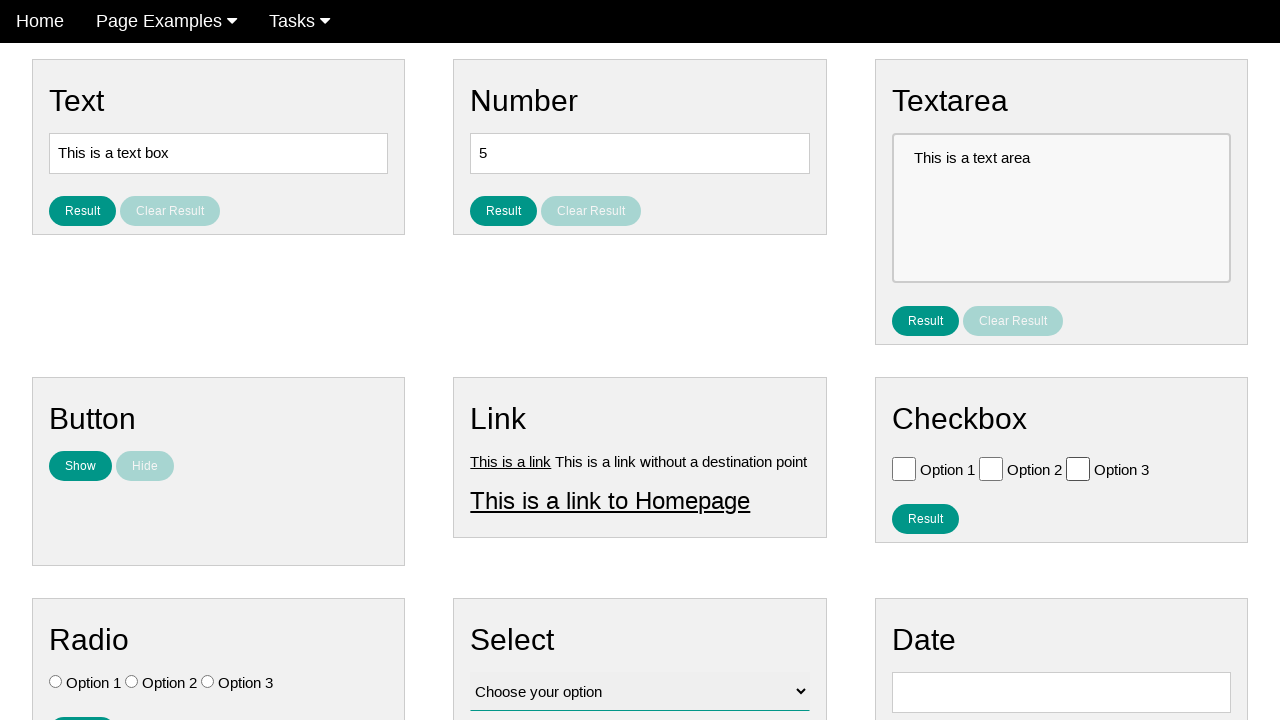

Verified checkbox 3 is now unchecked
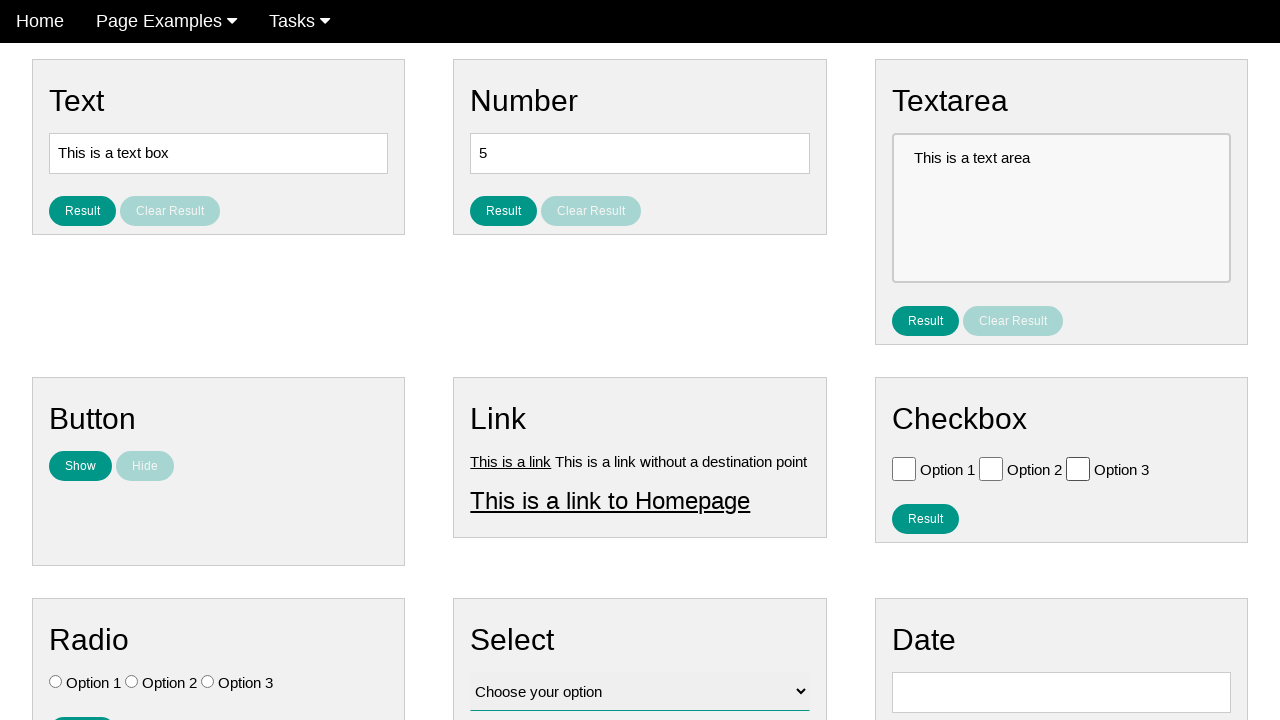

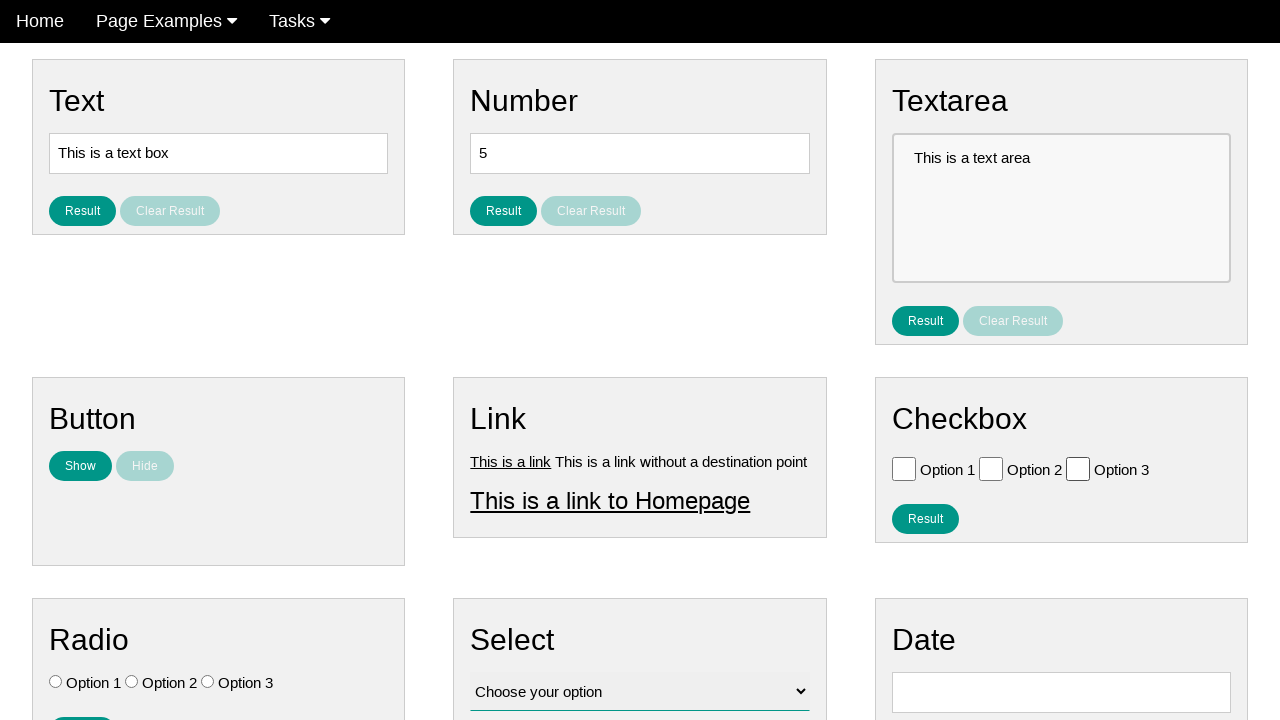